Interacts with a canvas-based game or application by clicking at various positions on the canvas and pressing arrow keys to navigate

Starting URL: http://kocho-land-senki.sakura.ne.jp/

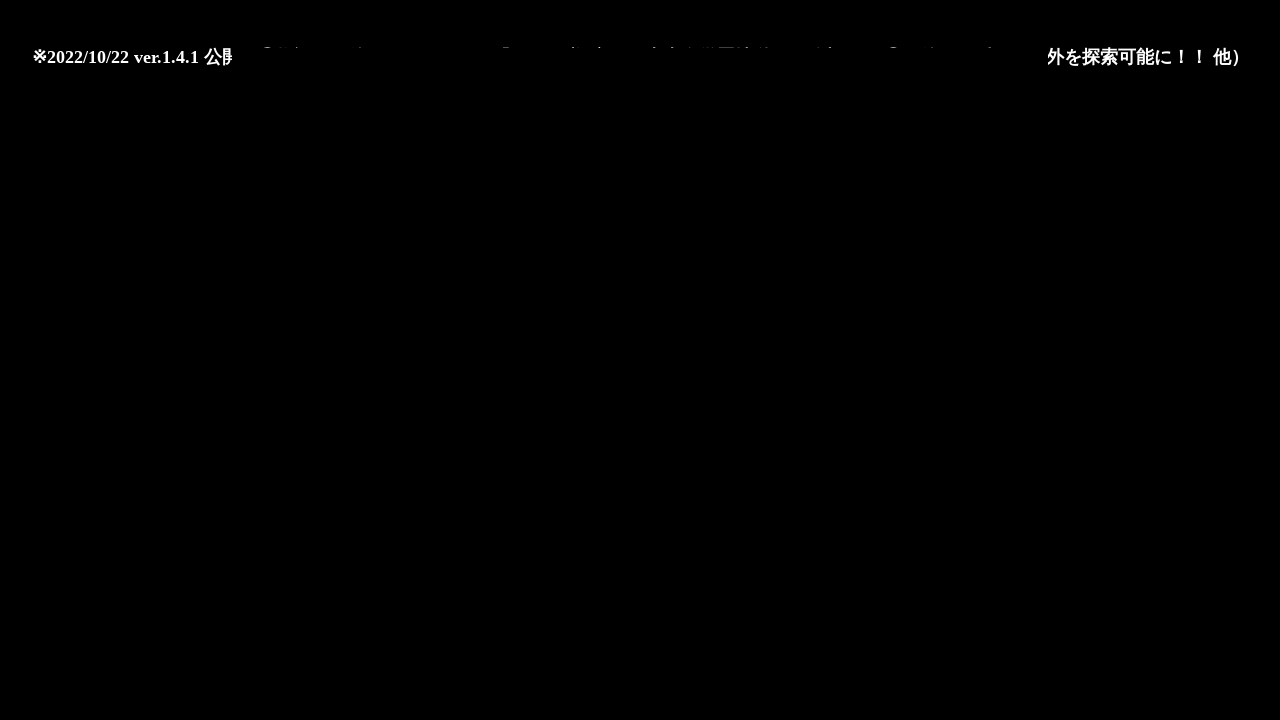

Clicked canvas at position (425, 419) at (657, 467) on #UpperCanvas
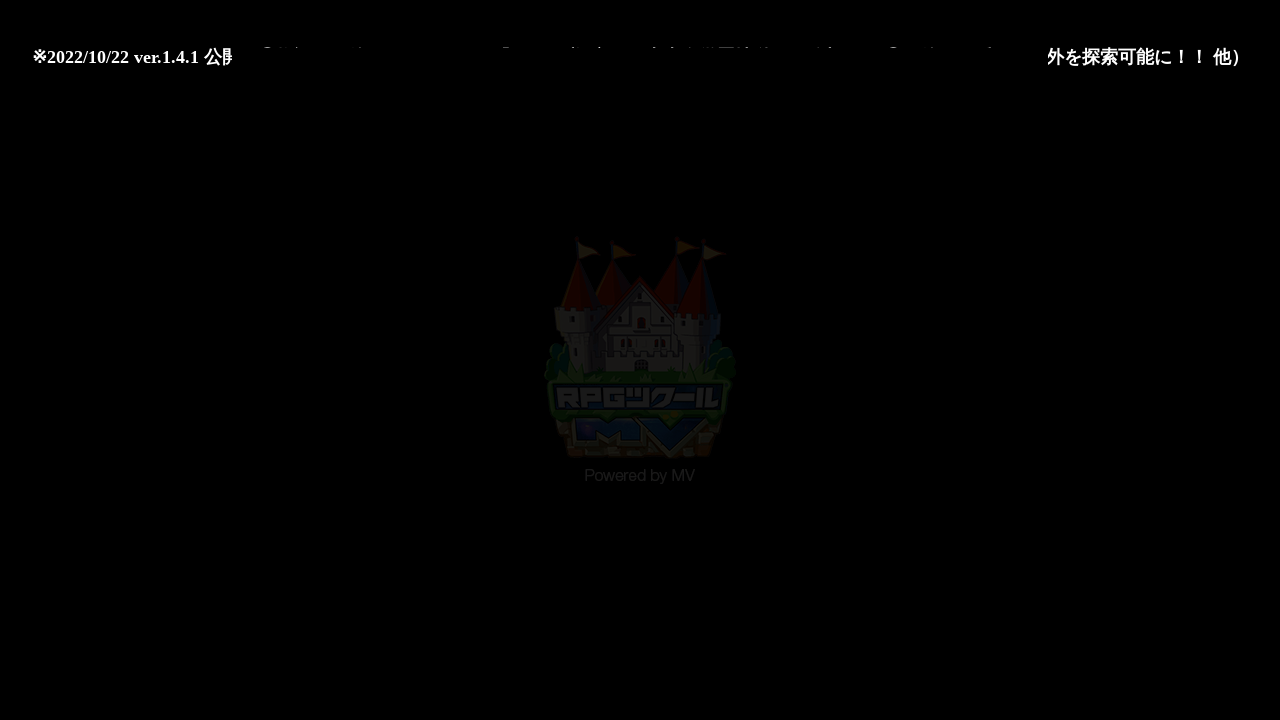

Clicked canvas at position (751, 375) at (983, 423) on #UpperCanvas
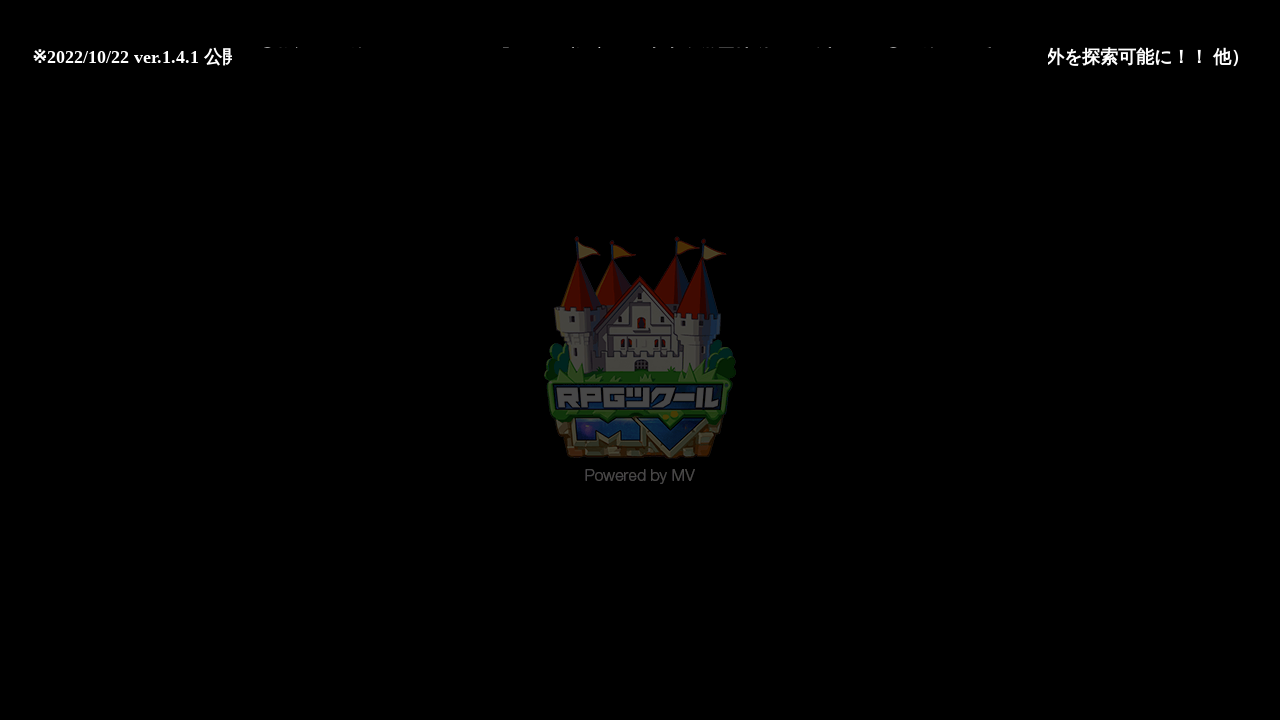

Clicked canvas at position (309, 534) at (541, 582) on #UpperCanvas
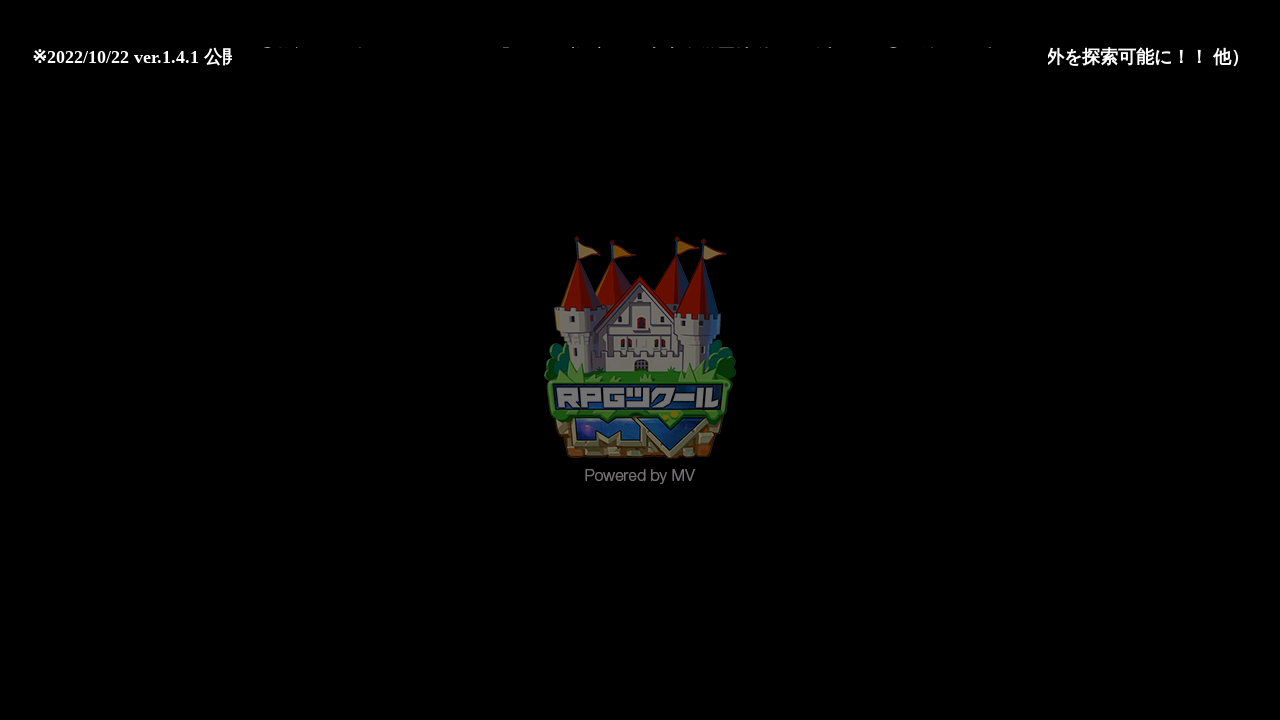

Clicked canvas at position (407, 573) at (639, 621) on #UpperCanvas
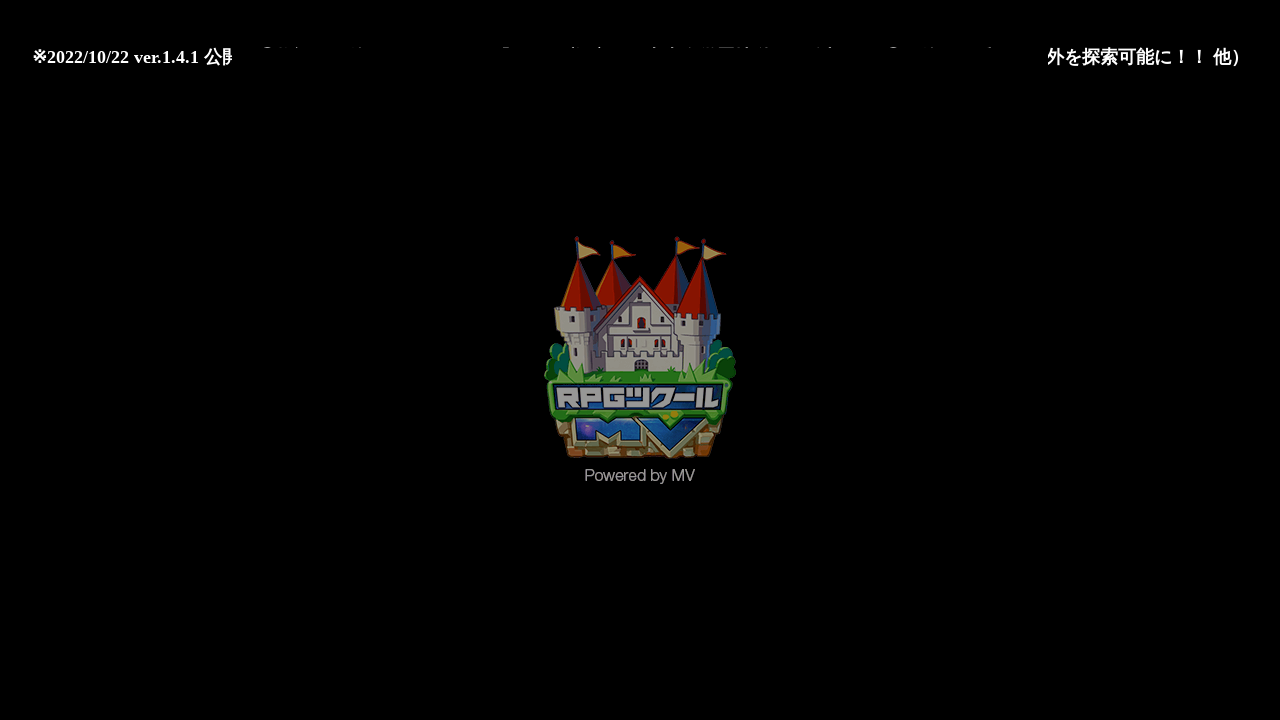

Pressed right arrow key to navigate on body
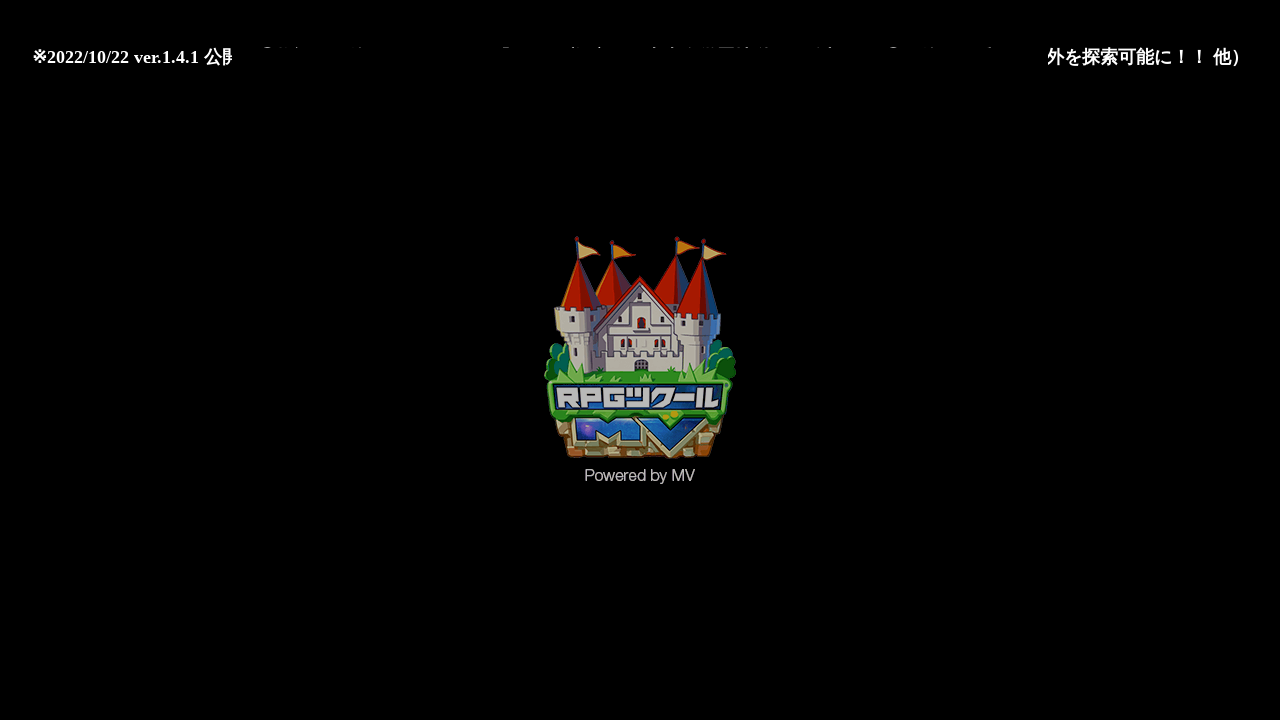

Pressed right arrow key again to navigate on body
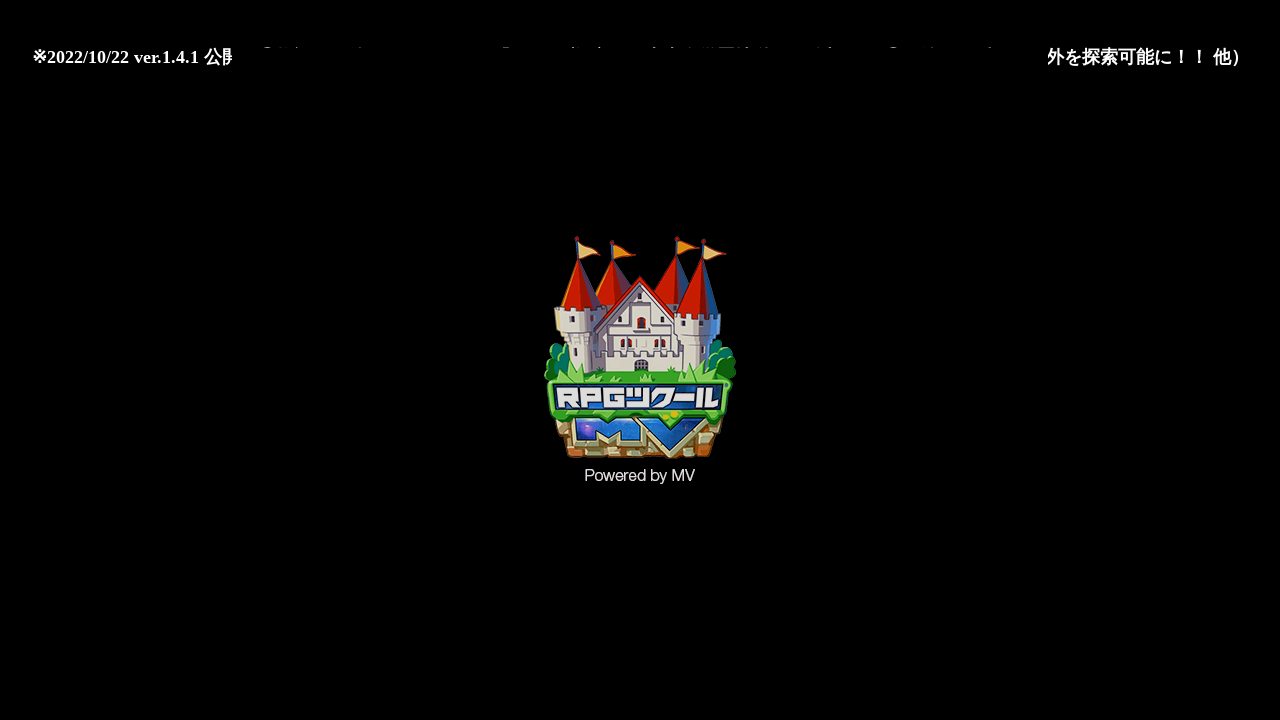

Clicked canvas at position (596, 549) at (828, 597) on #UpperCanvas
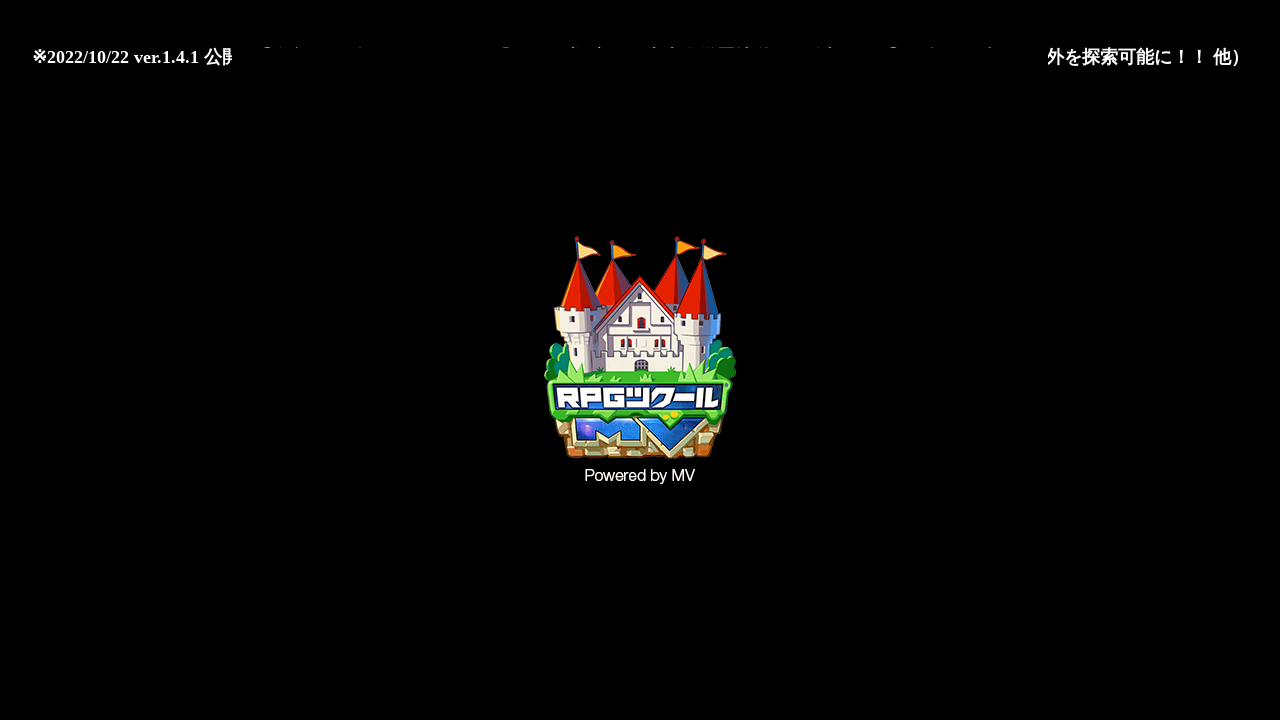

Clicked canvas at position (612, 550) at (844, 598) on #UpperCanvas
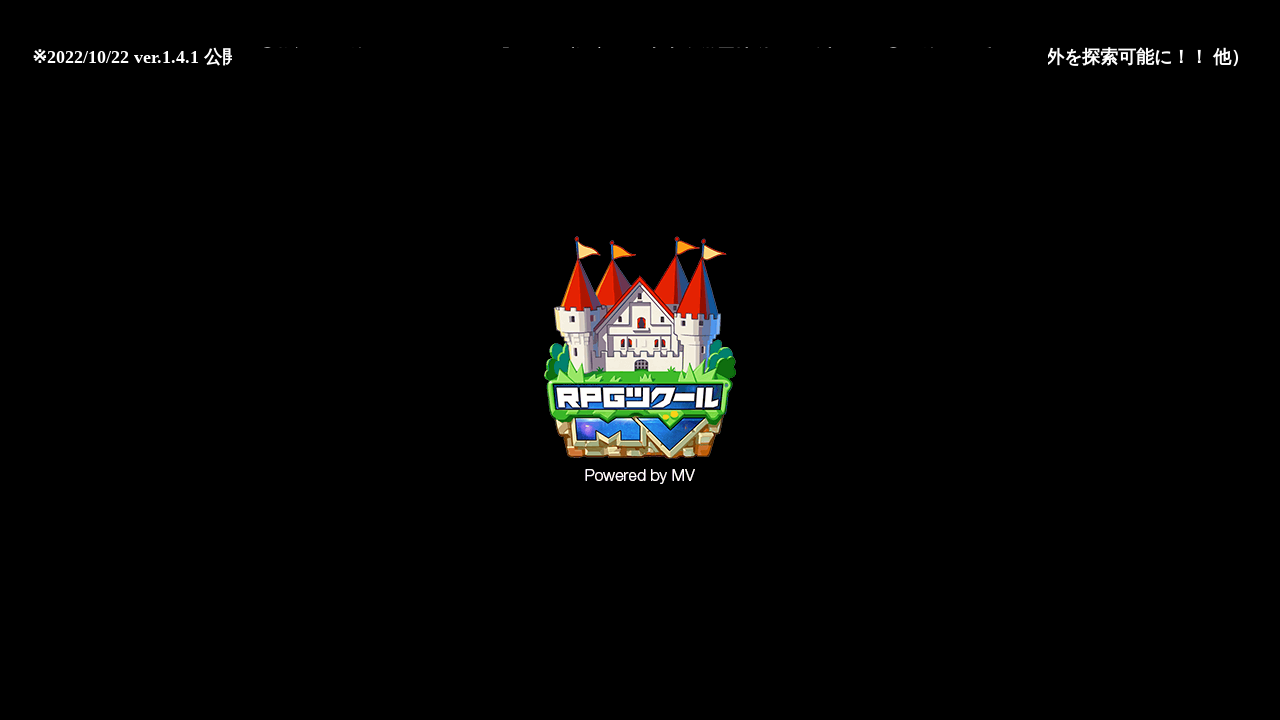

Clicked canvas at position (379, 555) at (611, 603) on #UpperCanvas
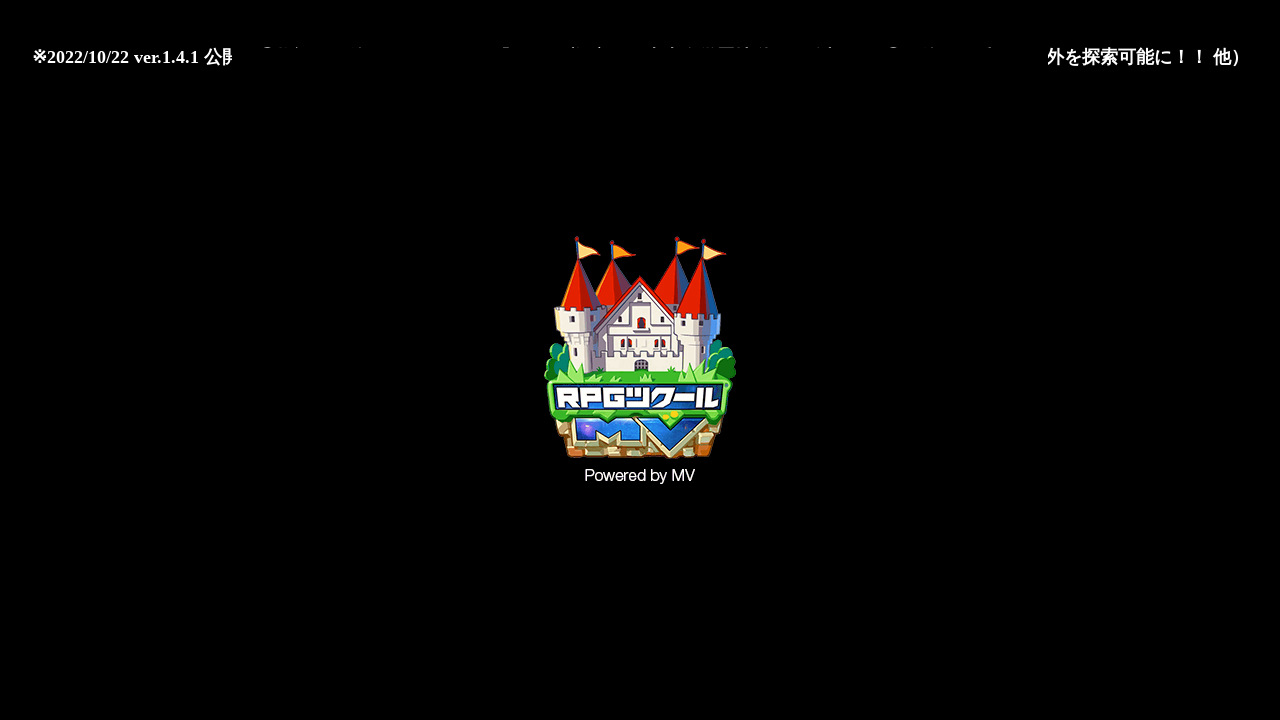

Clicked canvas at position (369, 537) at (601, 585) on #UpperCanvas
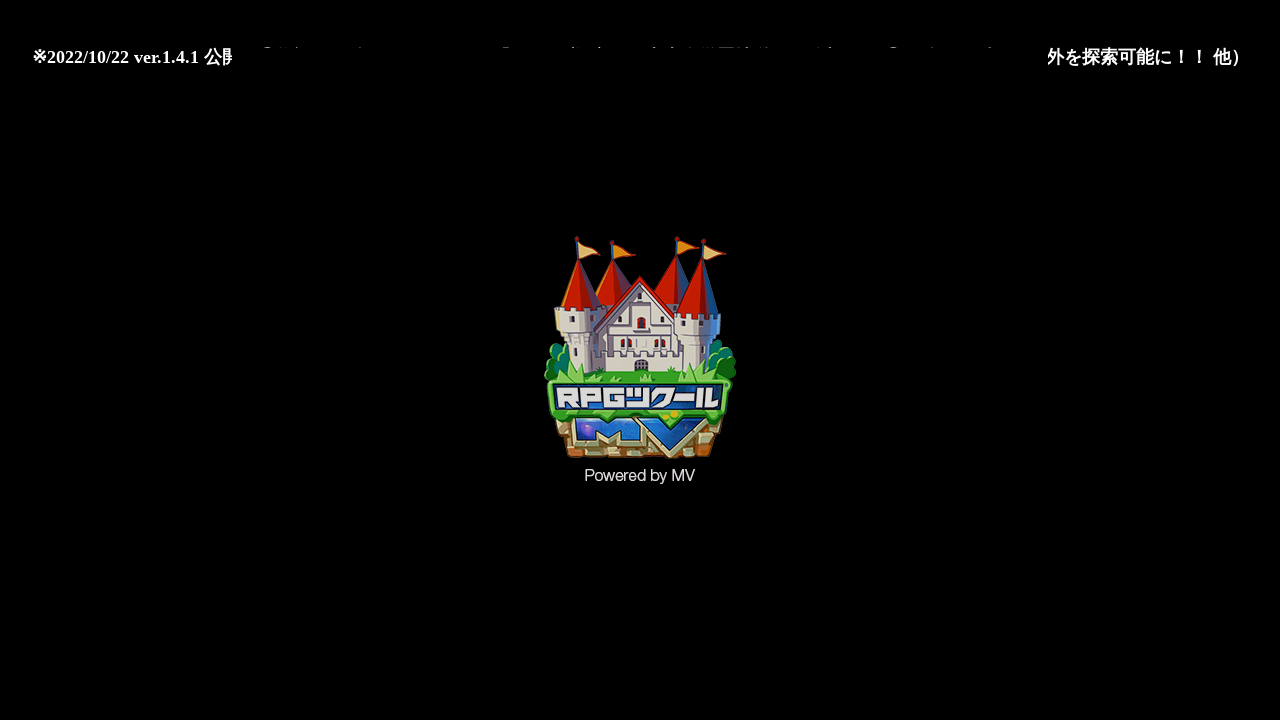

Clicked canvas at position (620, 555) at (852, 603) on #UpperCanvas
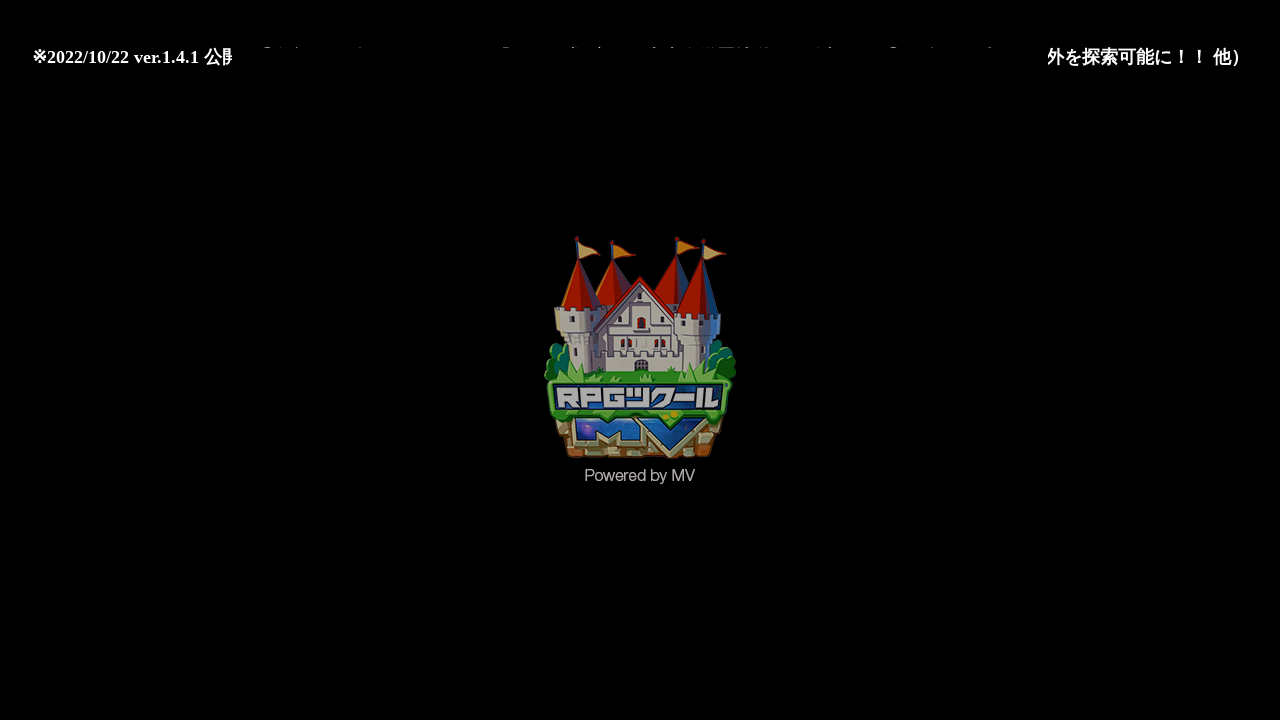

Double-clicked canvas at position (615, 552) at (847, 600) on #UpperCanvas
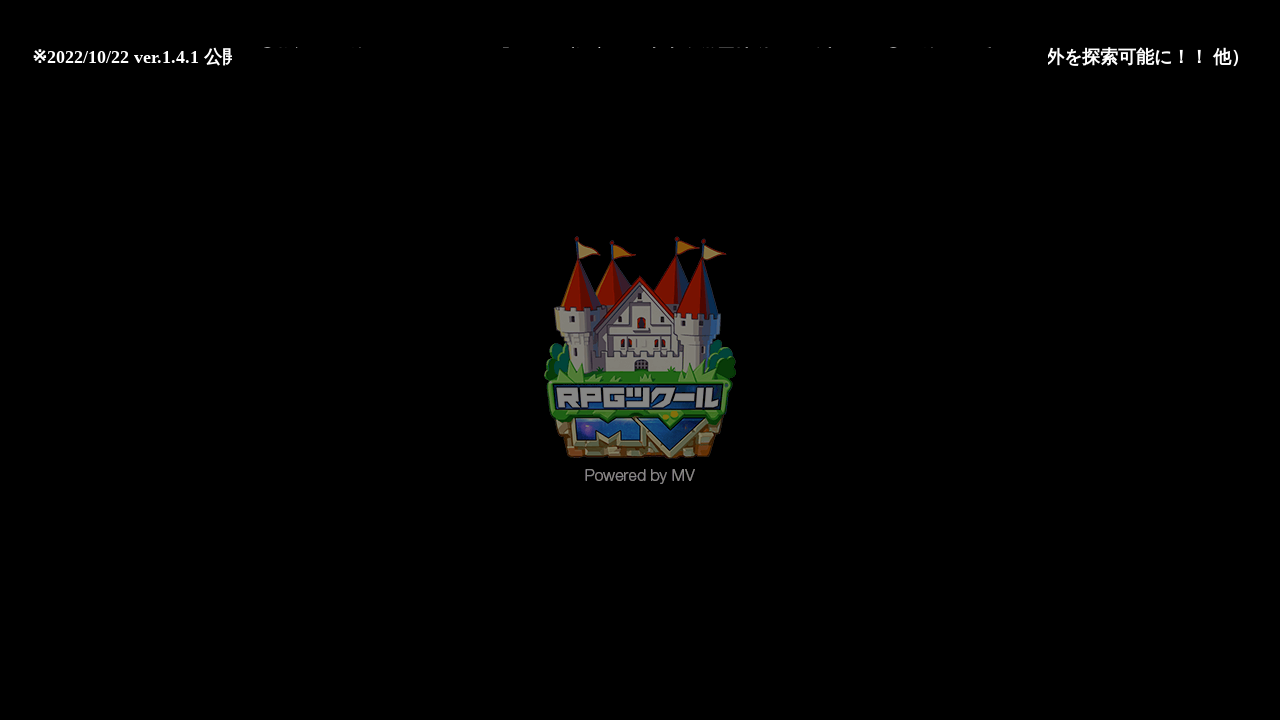

Clicked canvas at position (615, 552) at (847, 600) on #UpperCanvas
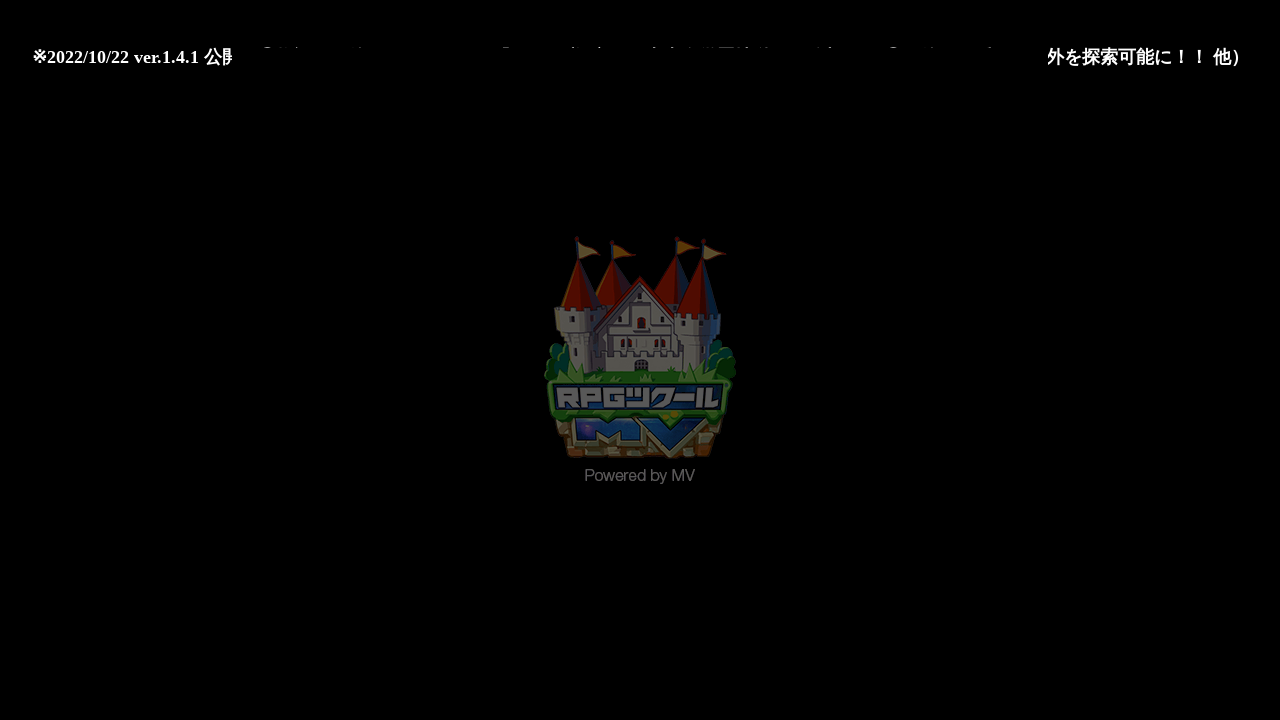

Clicked canvas at position (642, 373) at (874, 421) on #UpperCanvas
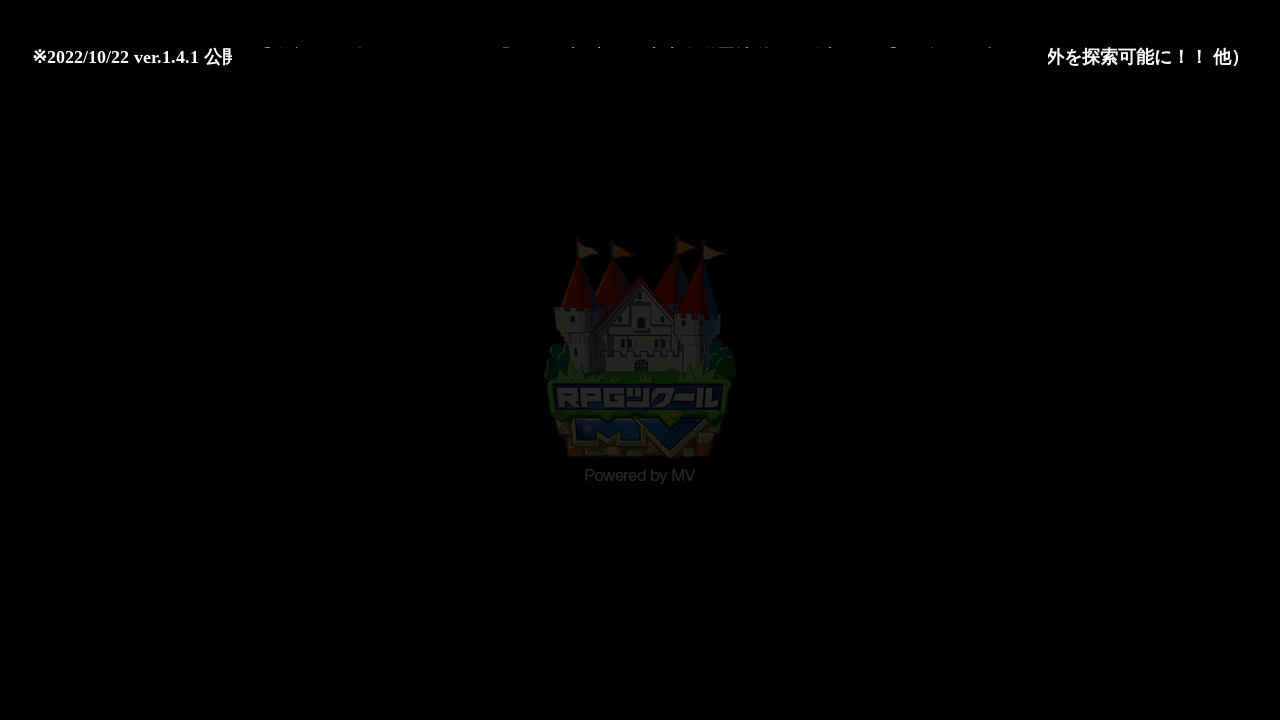

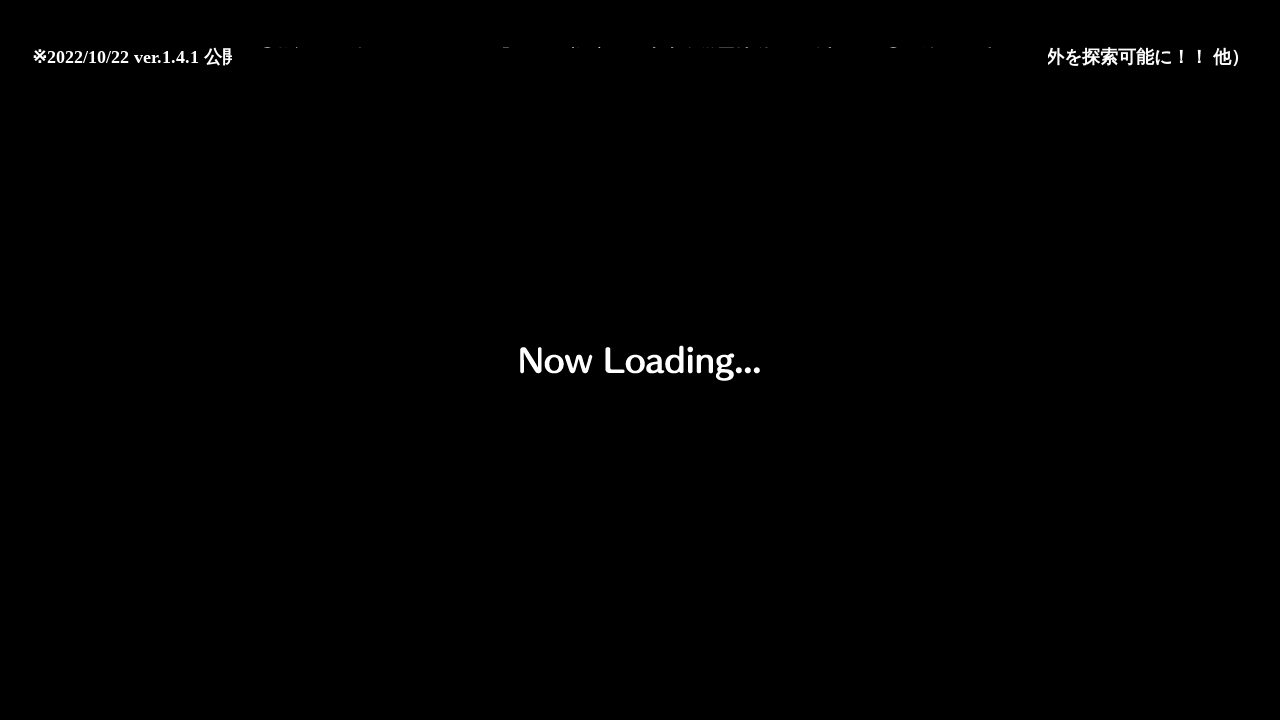